Tests the search functionality on Python.org by entering a search query and submitting it

Starting URL: https://www.python.org

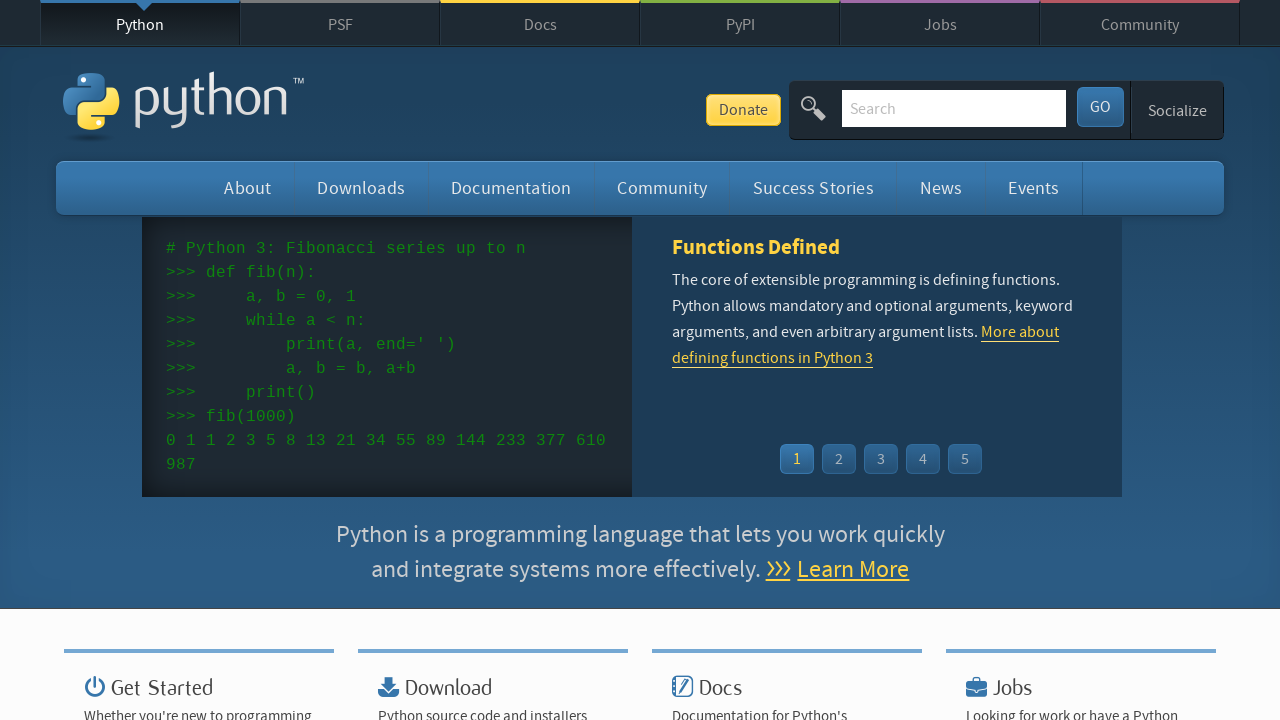

Waited for page to load (domcontentloaded)
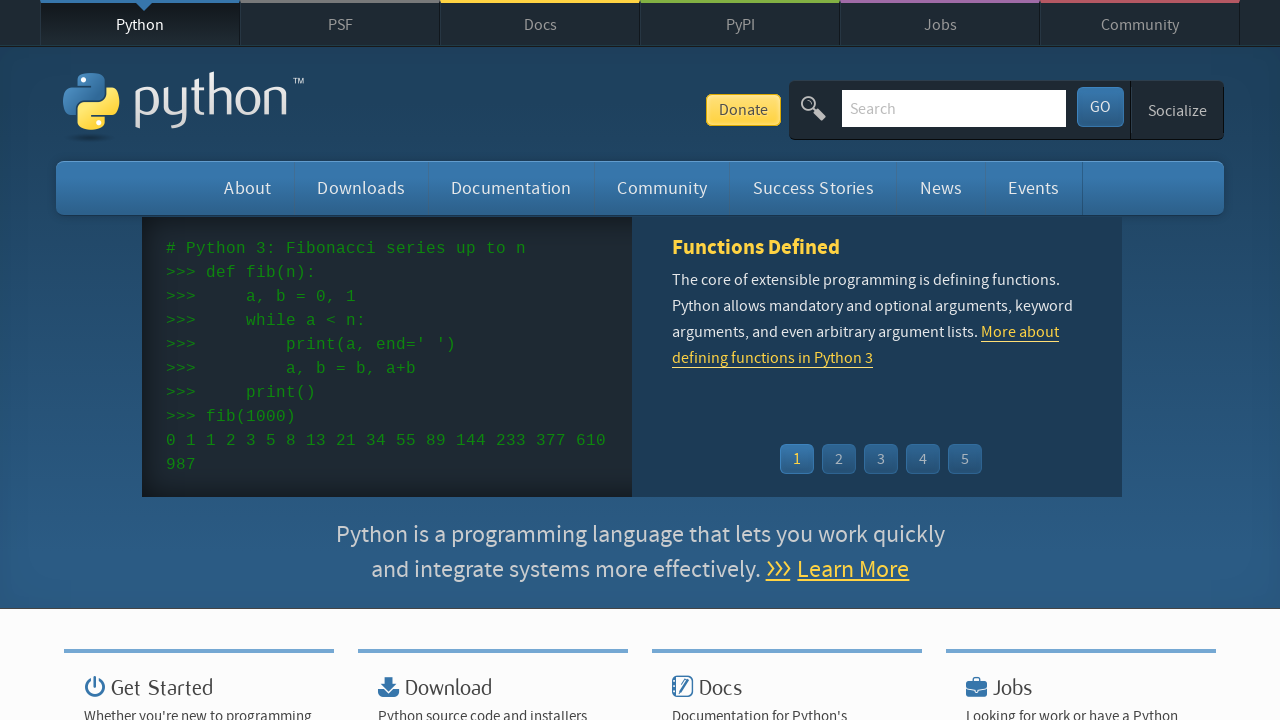

Filled search field with 'Python' on #id-search-field
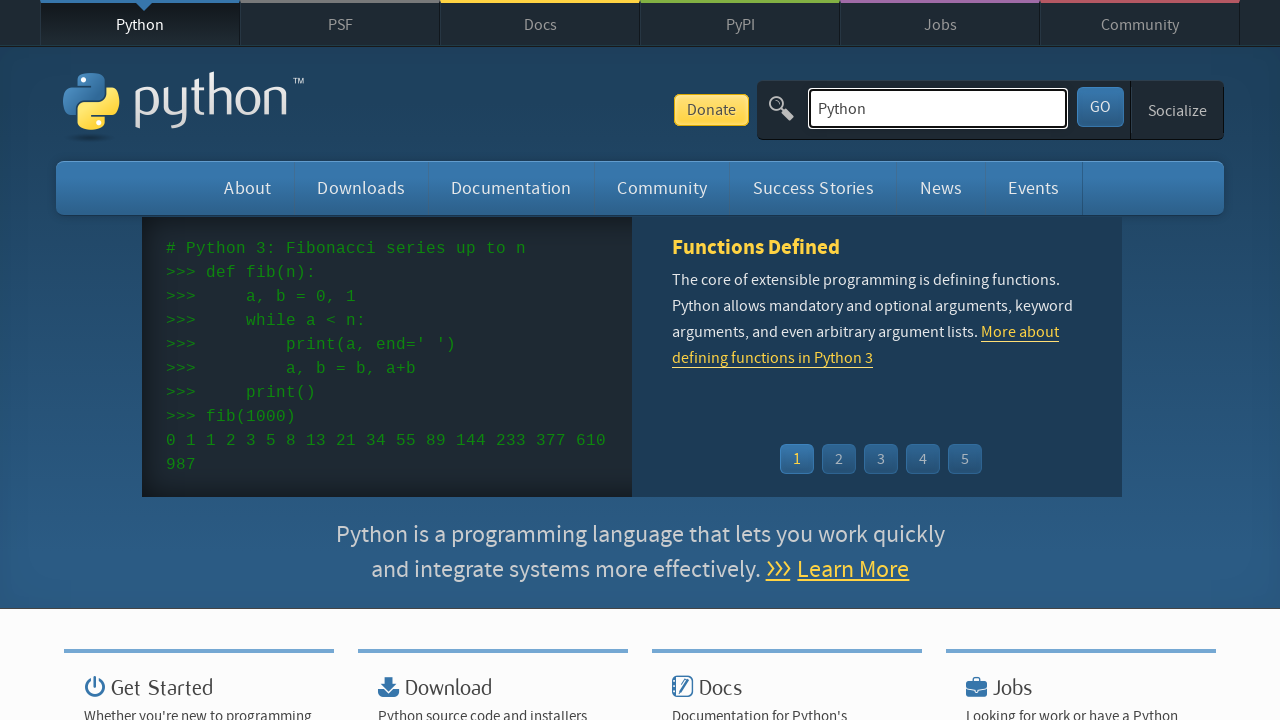

Pressed Enter to submit search query on #id-search-field
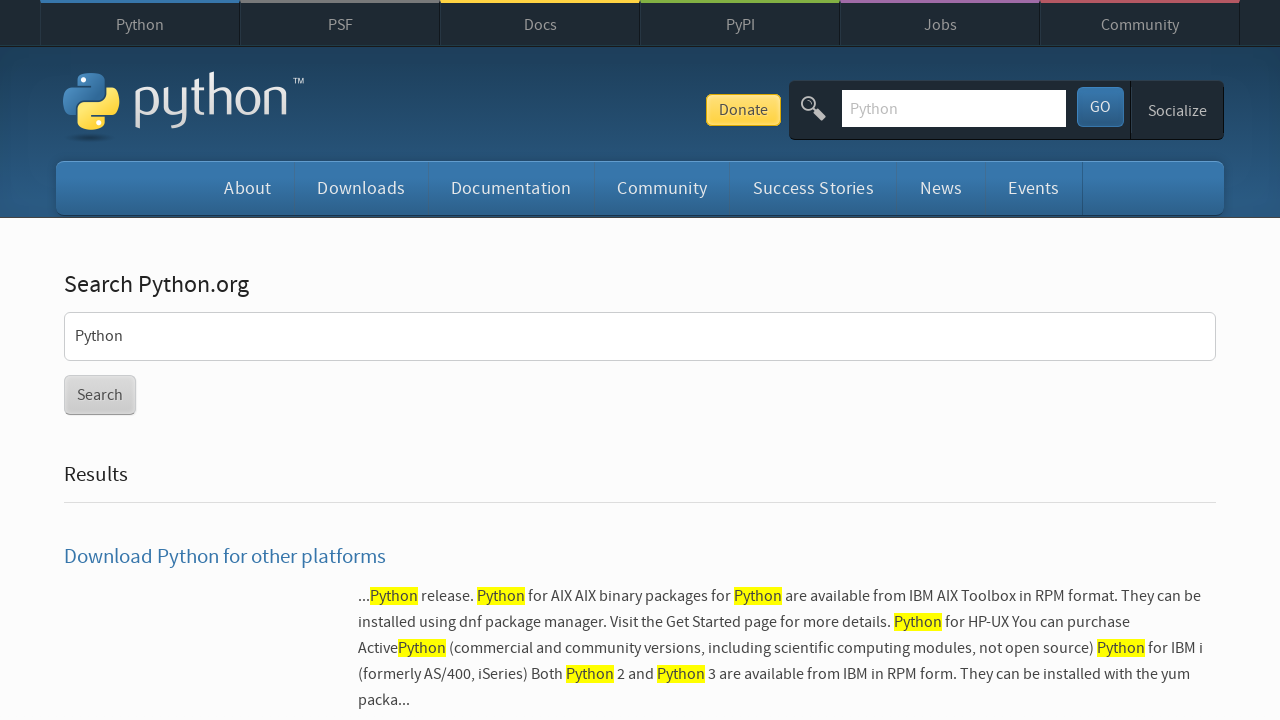

Waited for search results to load (domcontentloaded)
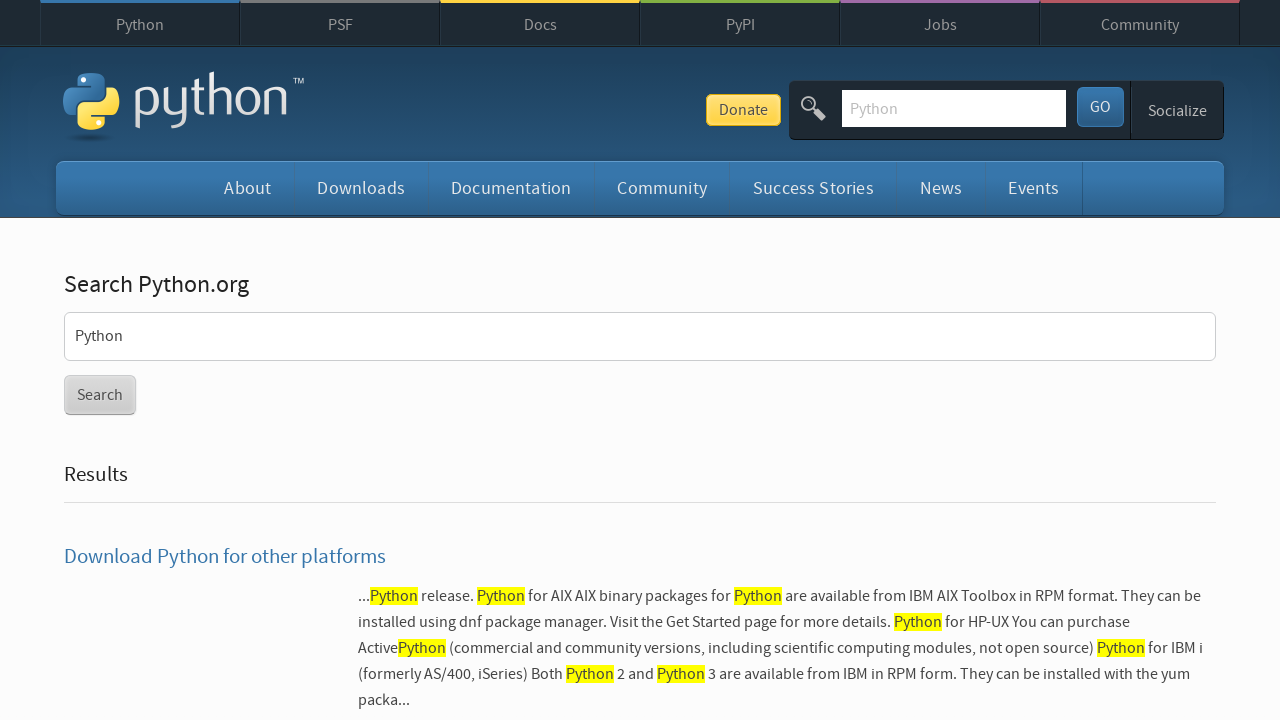

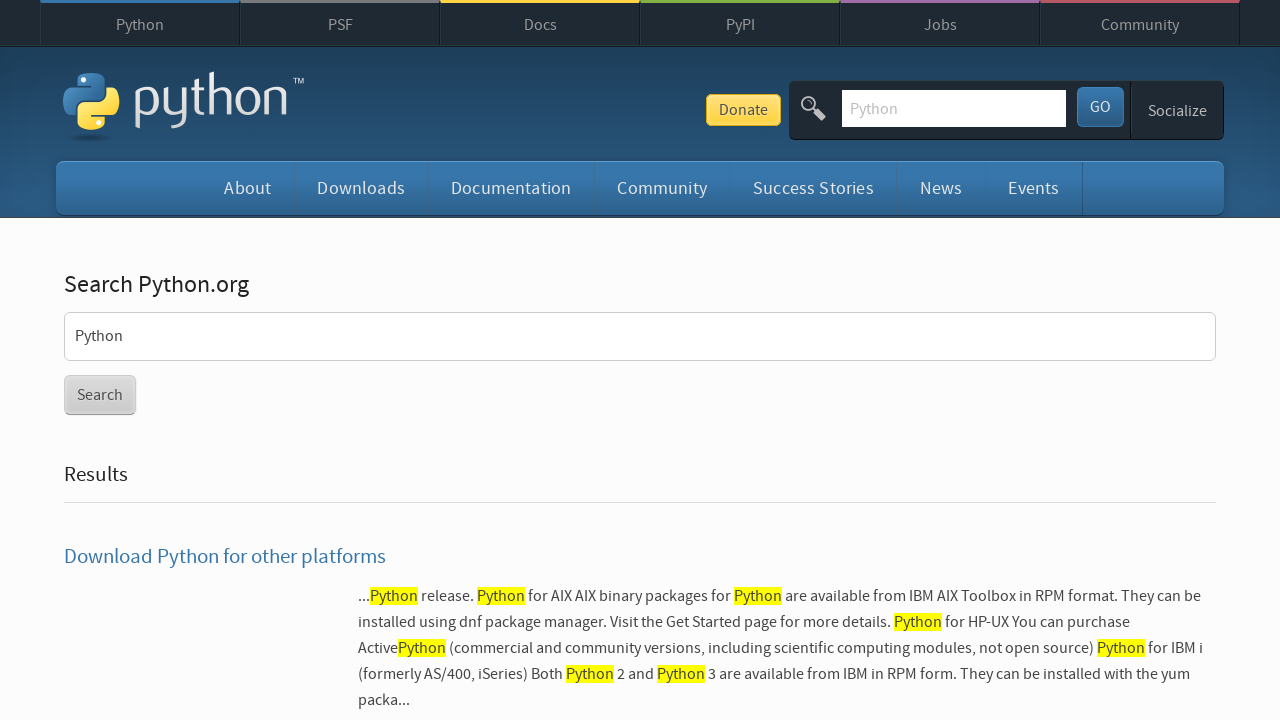